Navigates to the Fireboltt smartwatch website homepage and verifies it loads successfully

Starting URL: https://www.fireboltt.com/

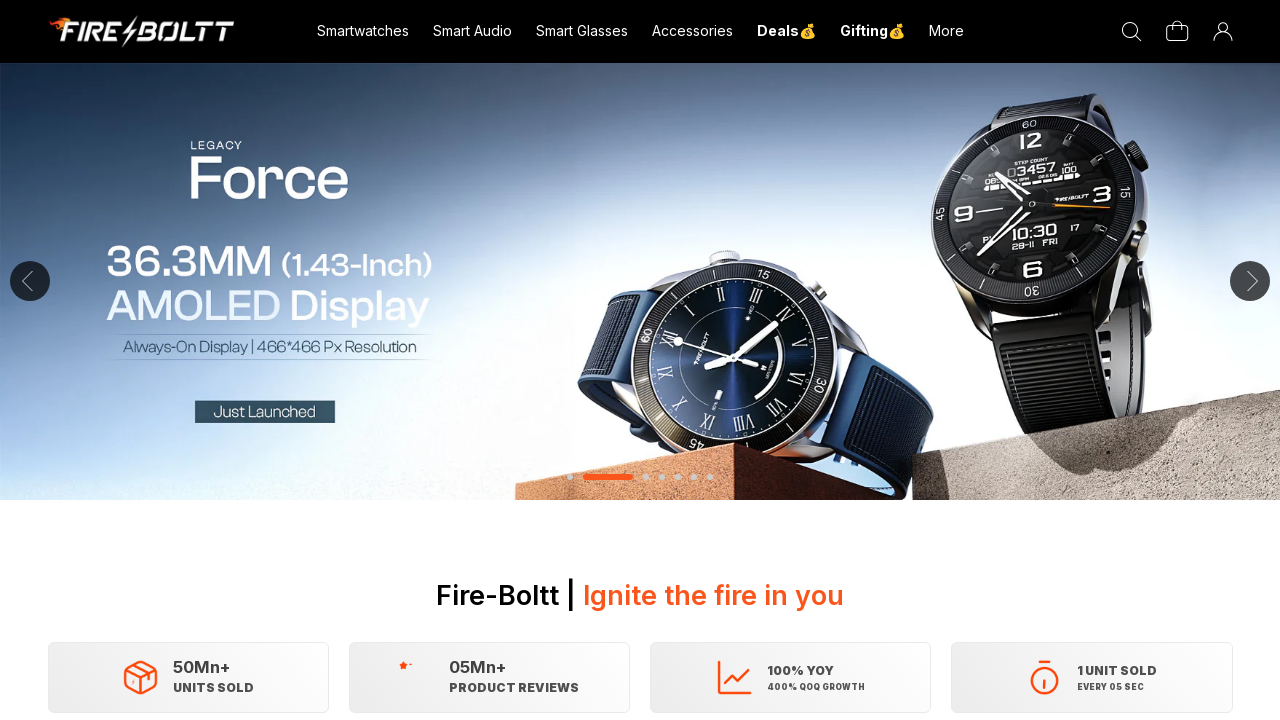

Waited for page DOM to fully load
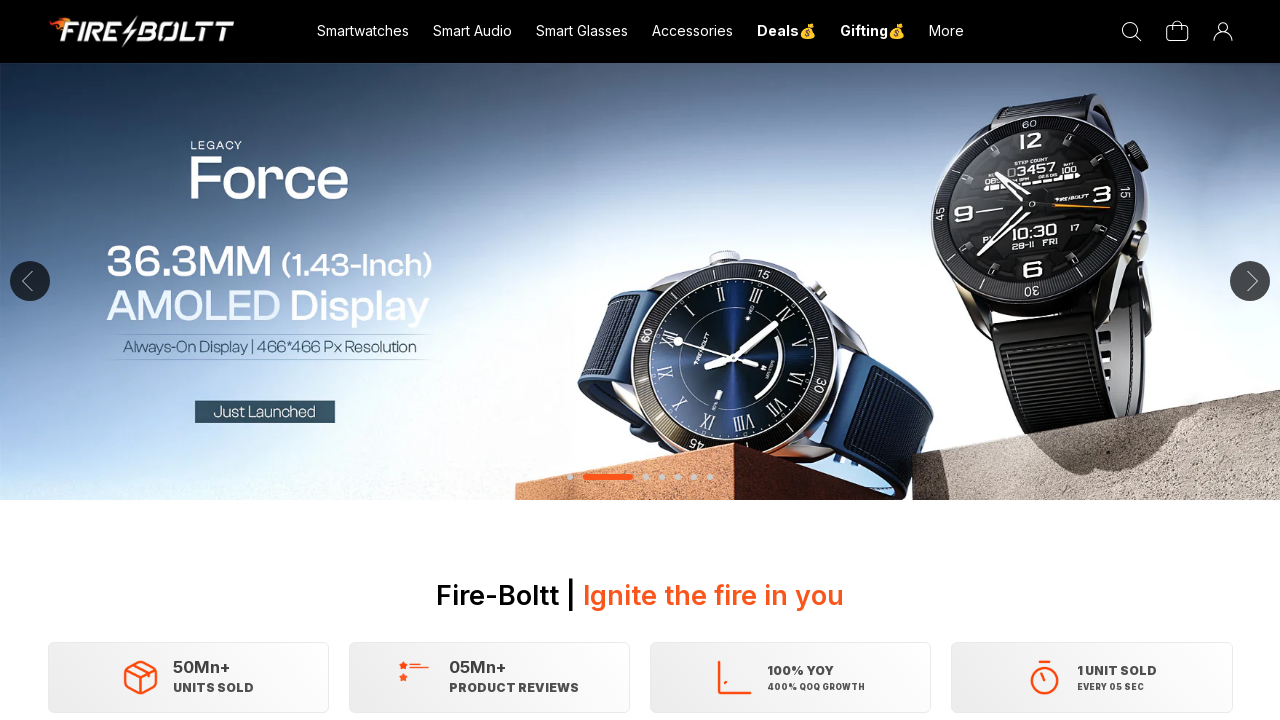

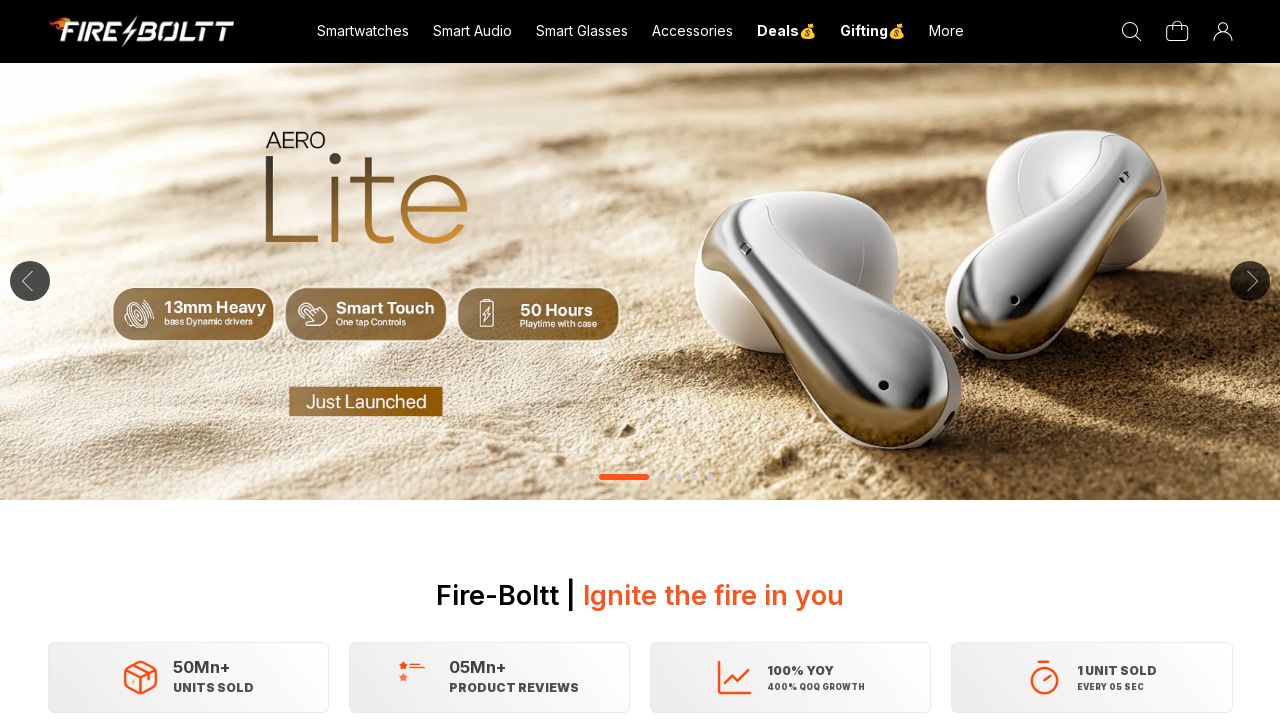